Tests slider manipulation by using JavaScript to directly set the slider value to 90

Starting URL: https://demoqa.com/slider

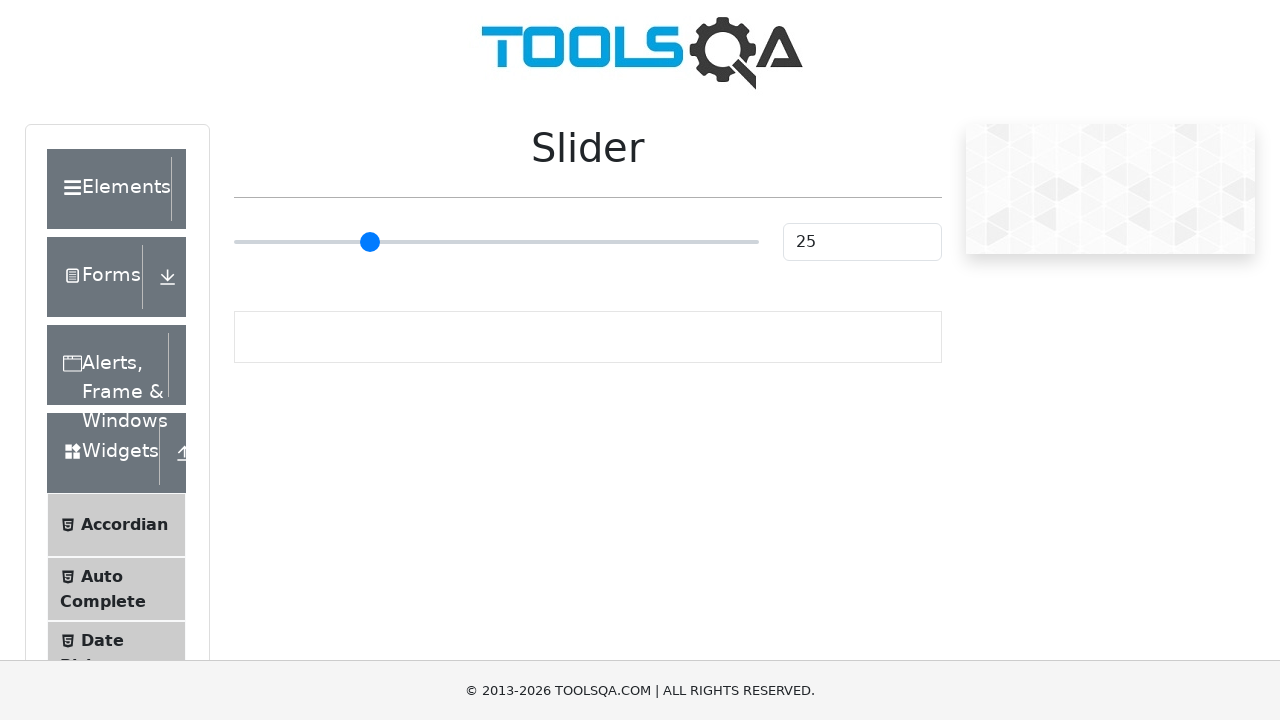

Located the slider input element
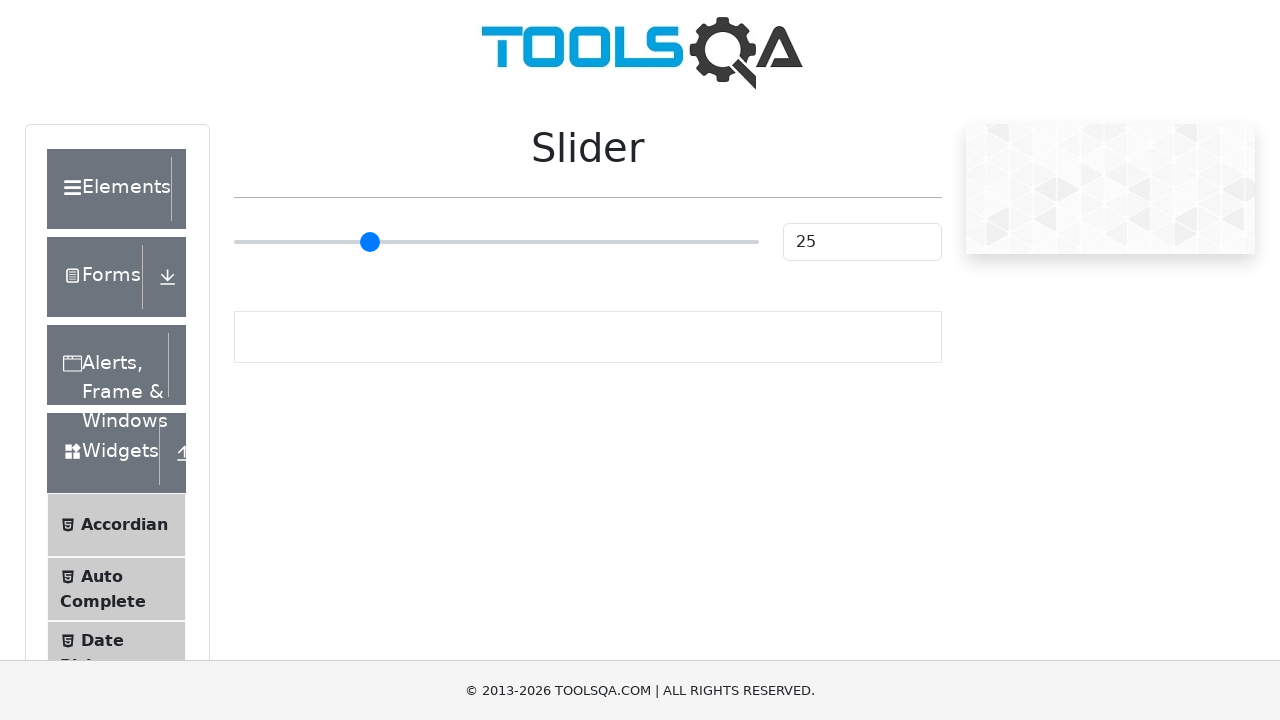

Slider element became visible
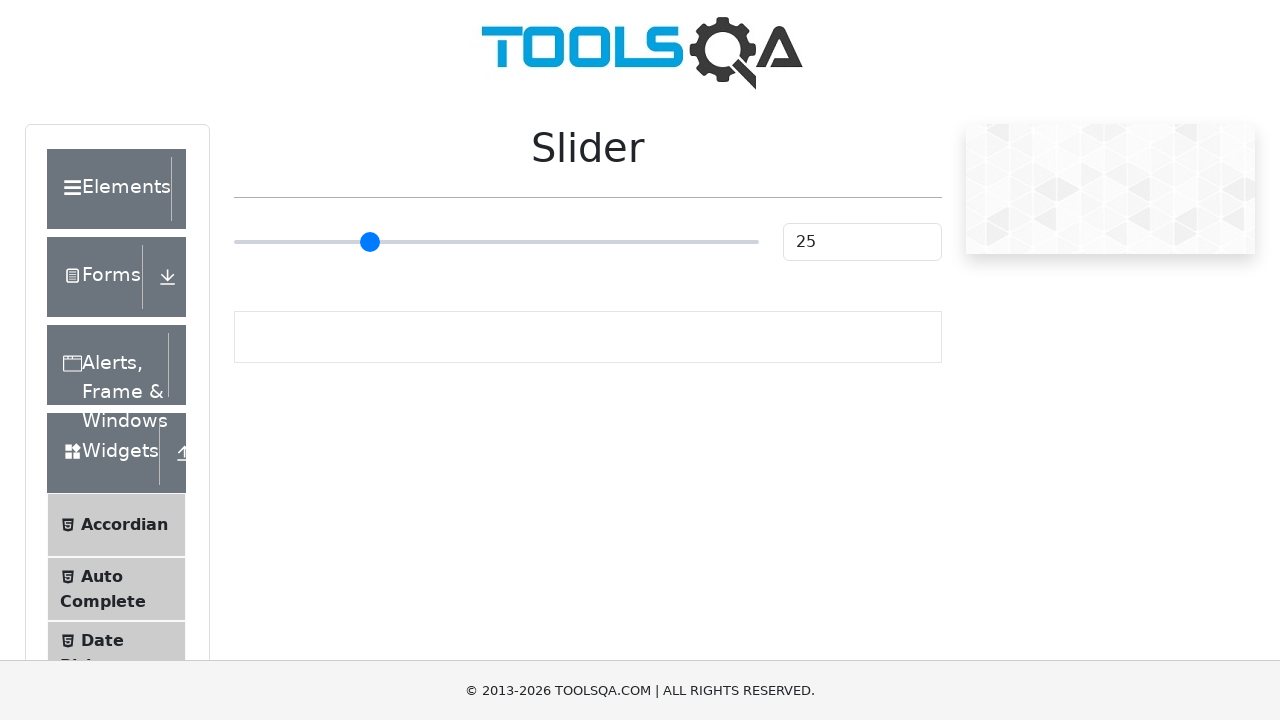

Set slider value to 90 using JavaScript
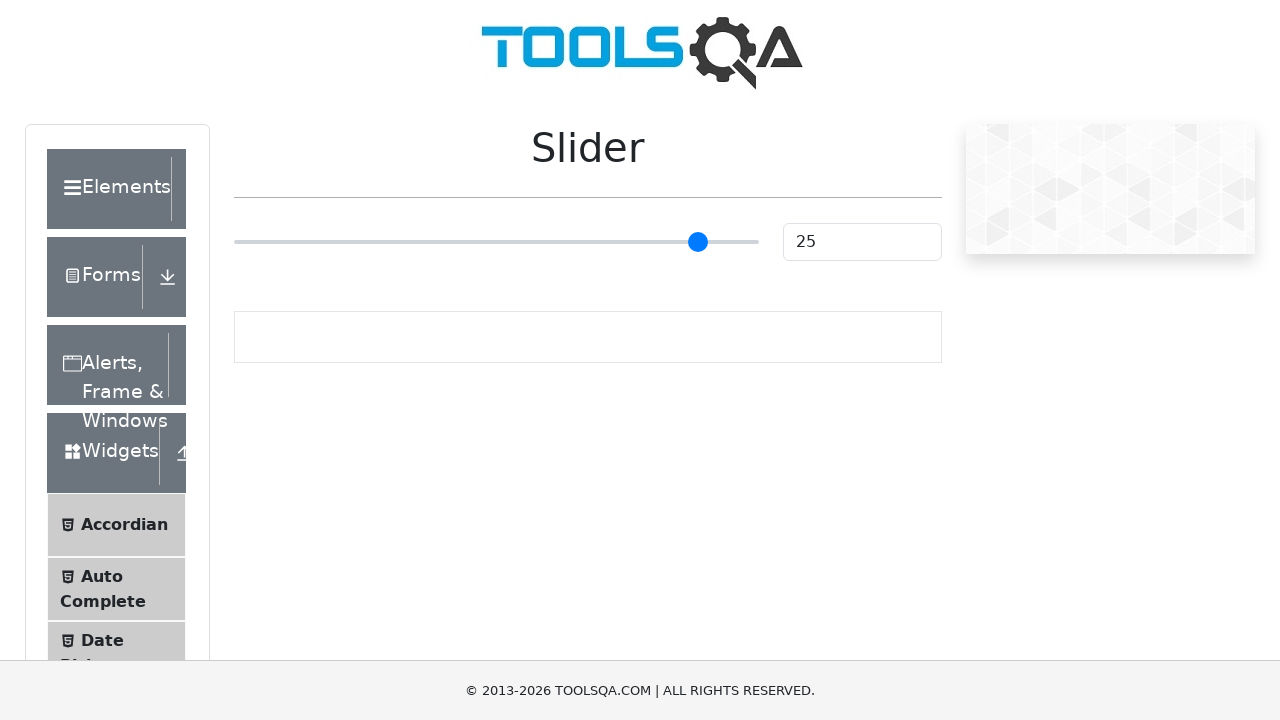

Dispatched input event to trigger slider listeners
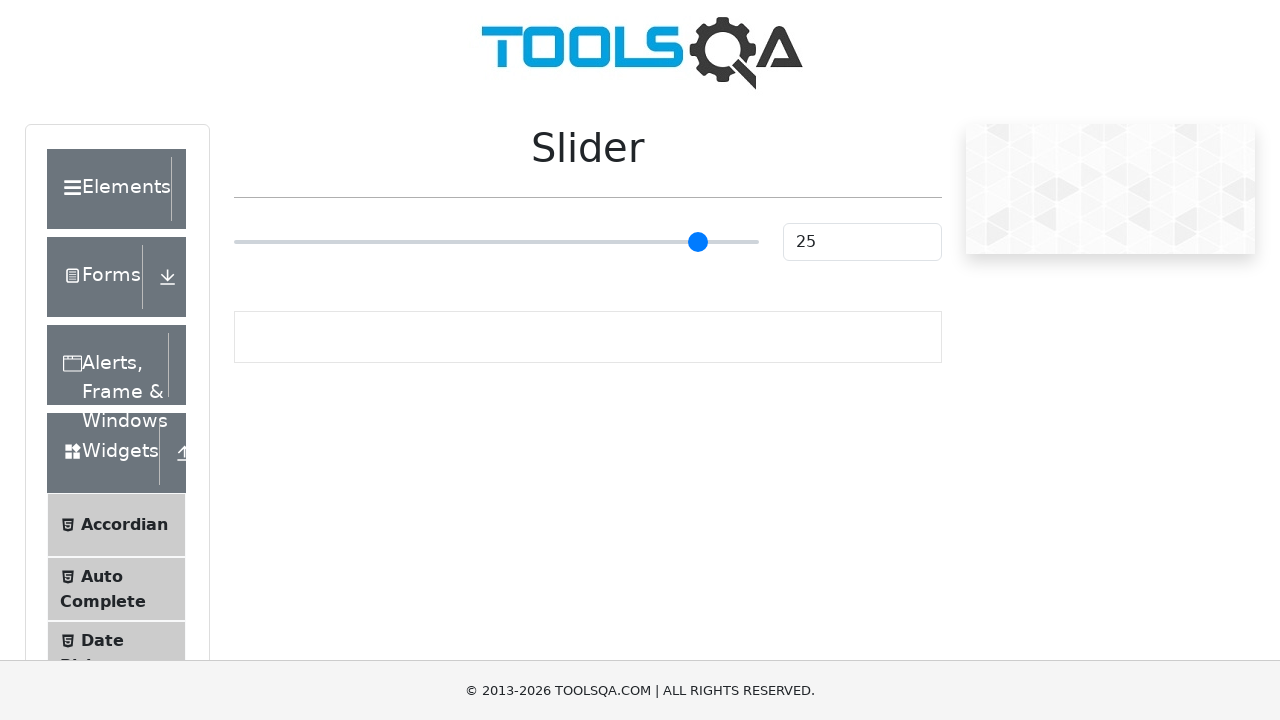

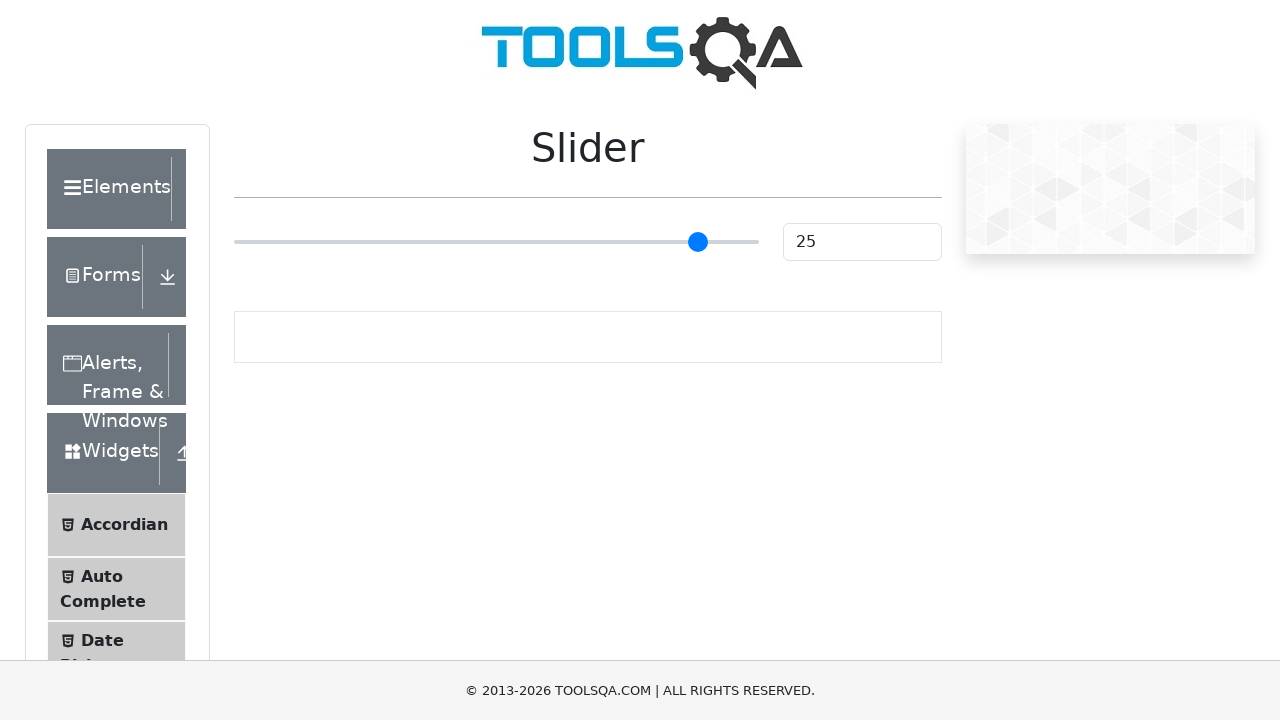